Tests checkbox functionality by checking, unchecking, and clicking multiple checkboxes on the page

Starting URL: https://rahulshettyacademy.com/AutomationPractice/

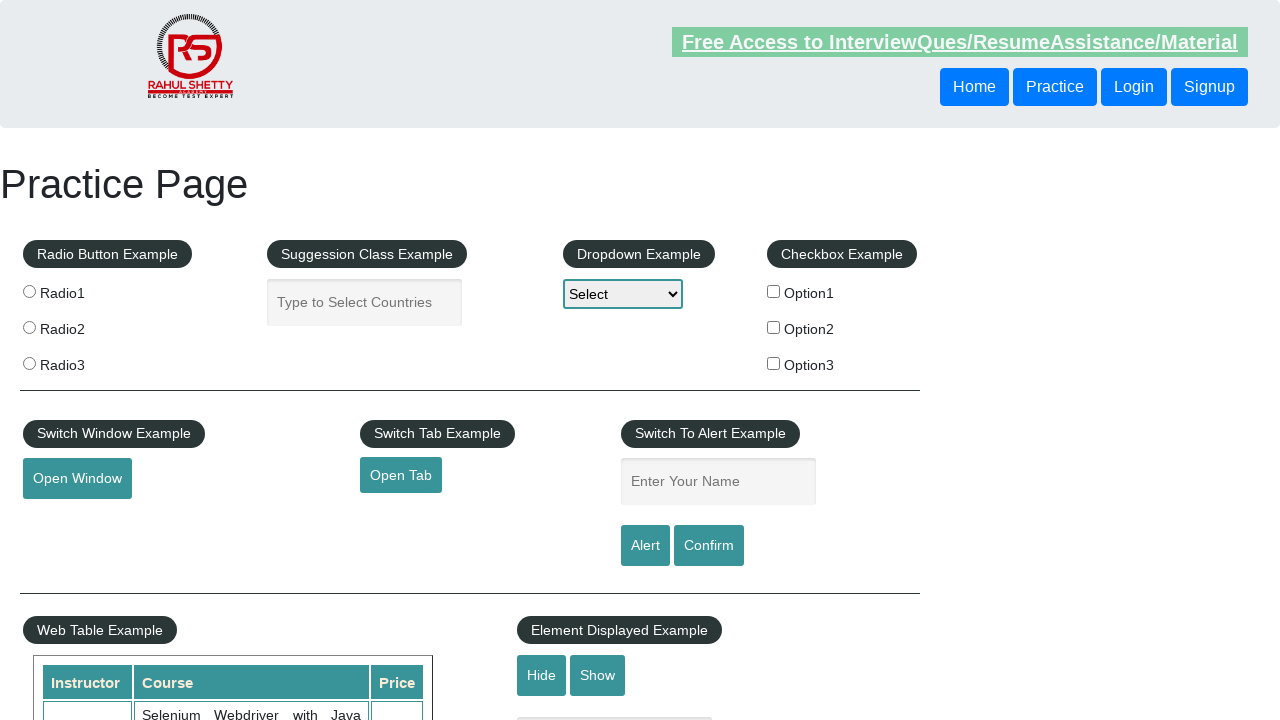

Checked checkbox option1 at (774, 291) on #checkBoxOption1
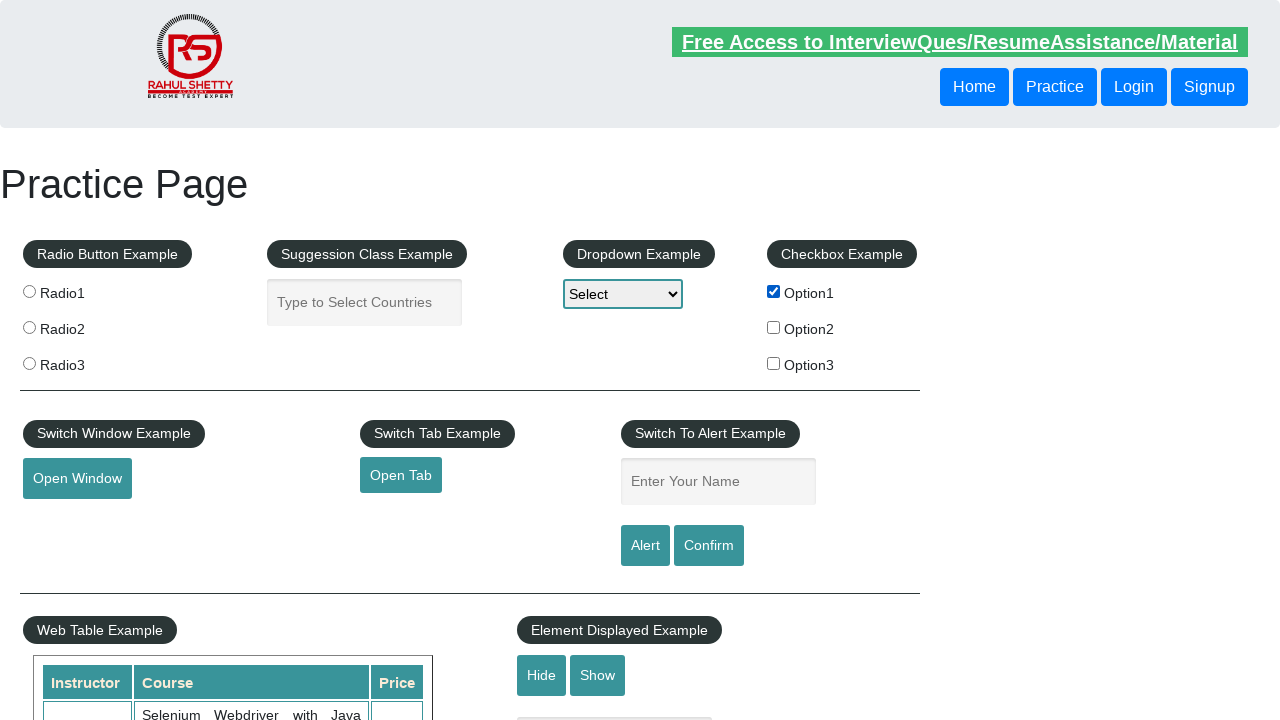

Verified checkbox option1 is checked
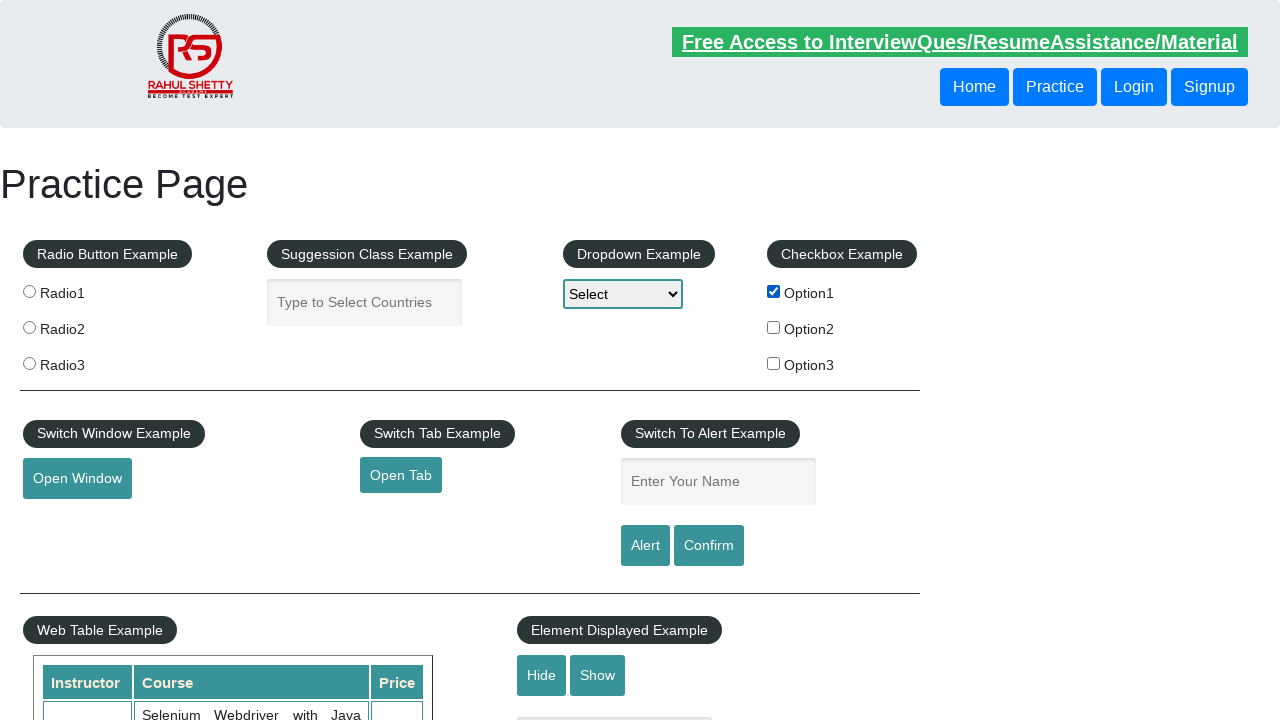

Unchecked checkbox option1 at (774, 291) on #checkBoxOption1
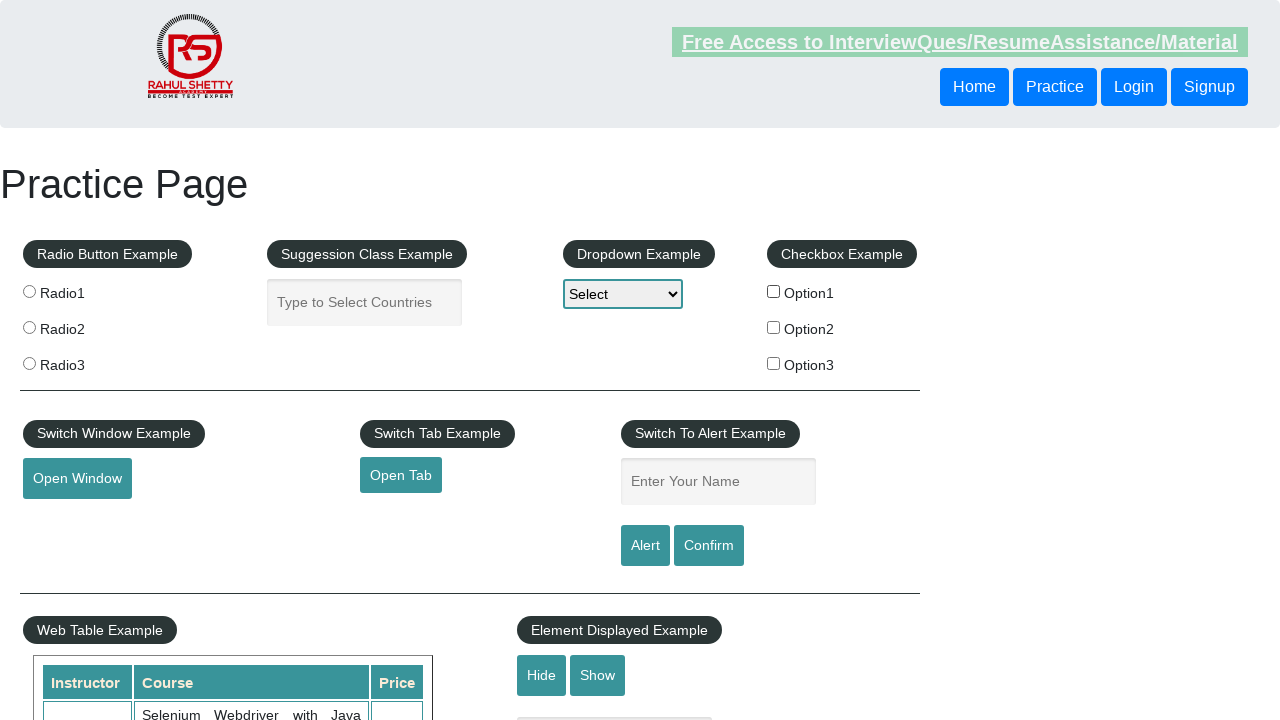

Verified checkbox option1 is unchecked
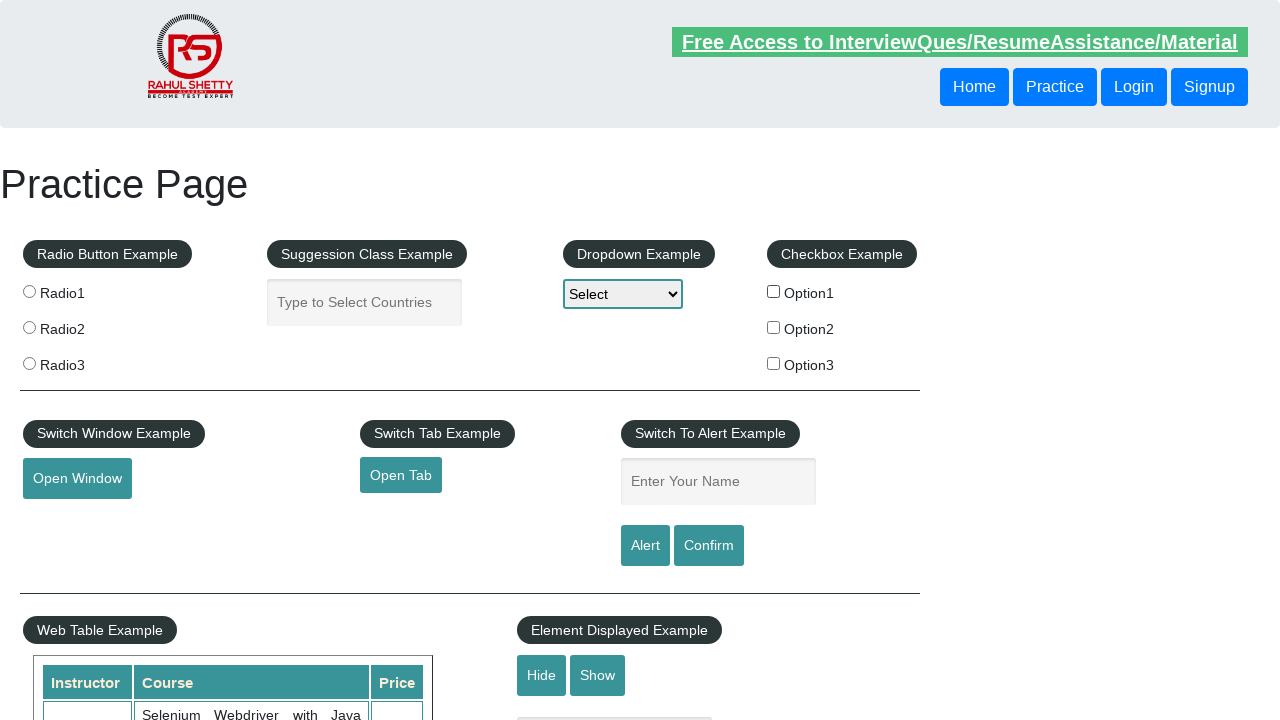

Located all checkboxes on the page
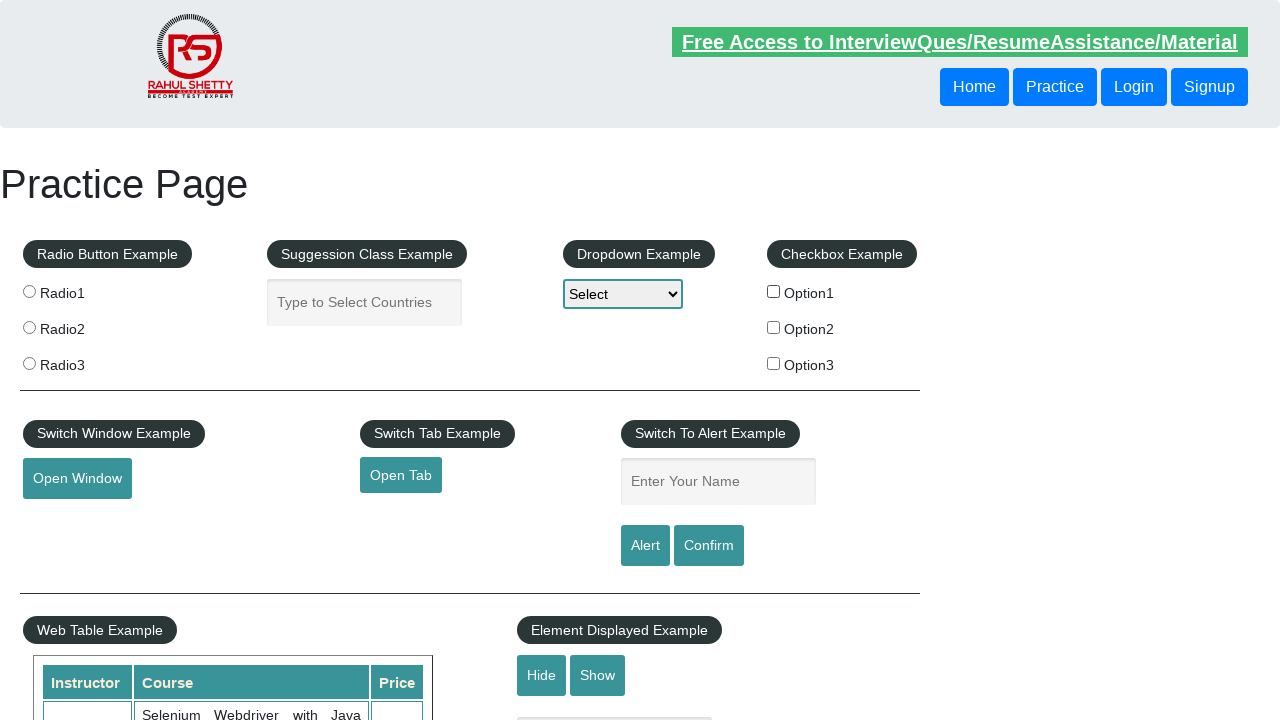

Found 3 checkboxes total
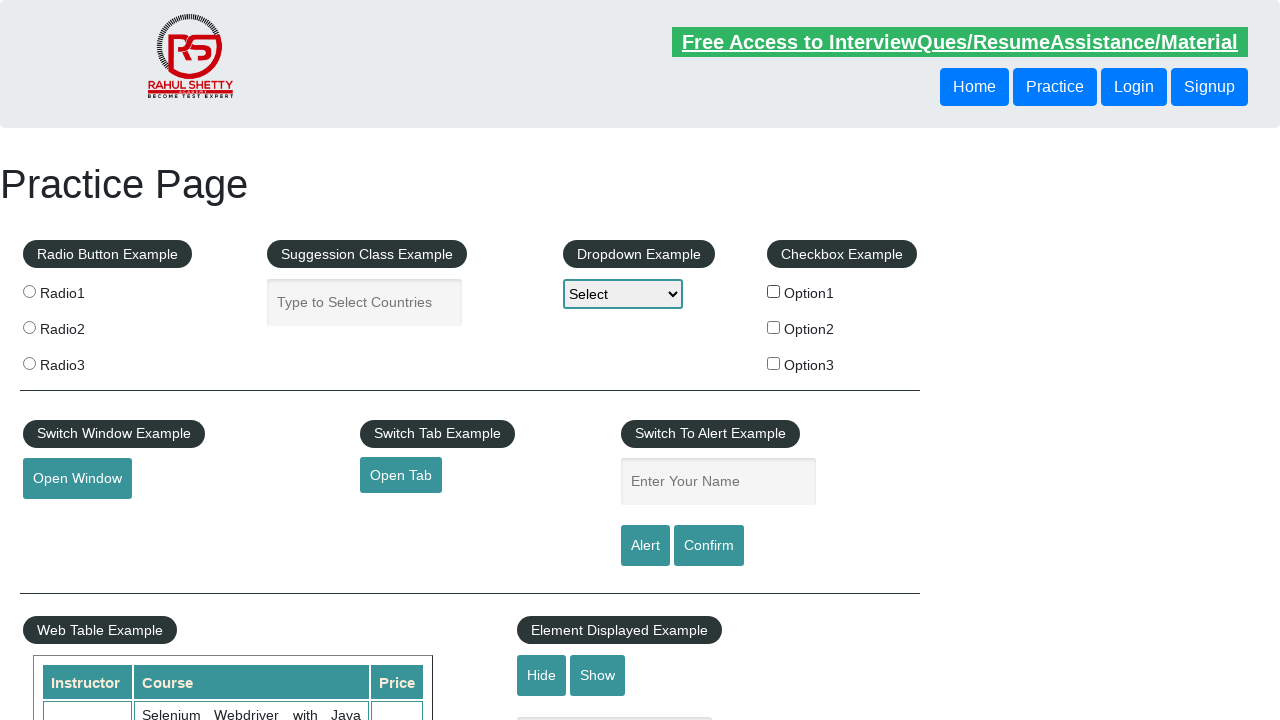

Clicked checkbox 1 of 3 at (774, 291) on input[type='checkbox'] >> nth=0
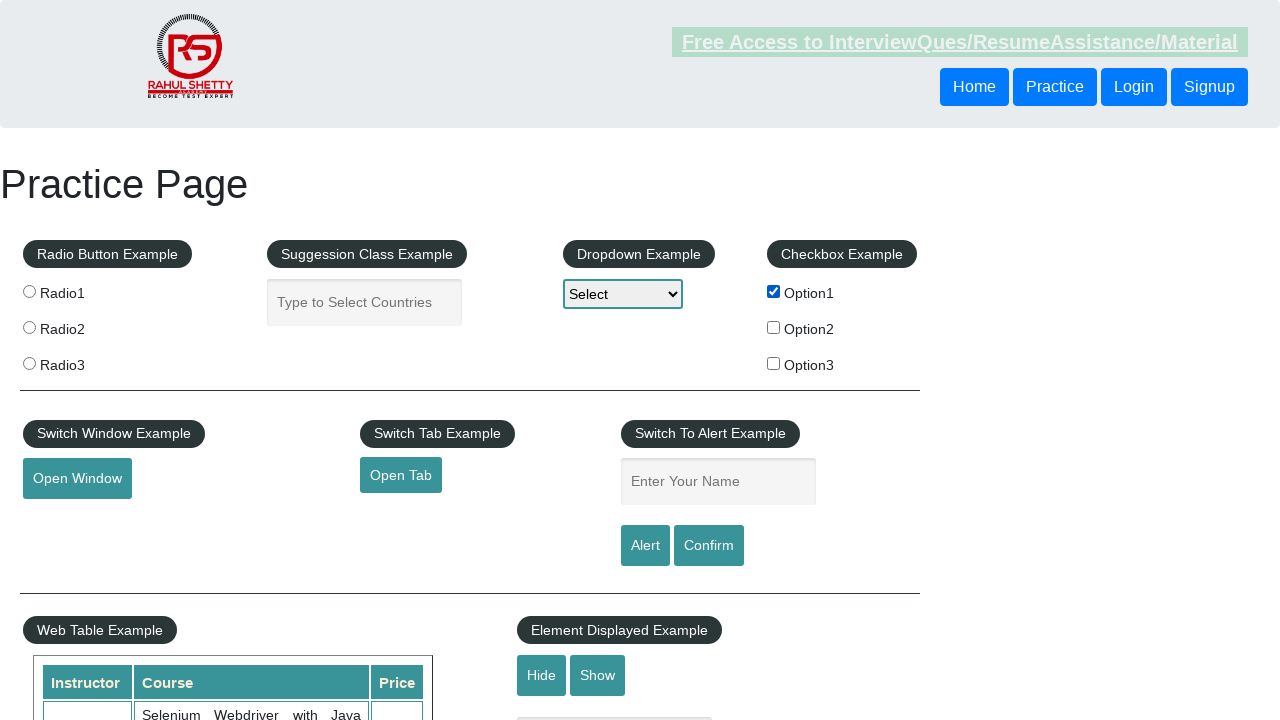

Clicked checkbox 2 of 3 at (774, 327) on input[type='checkbox'] >> nth=1
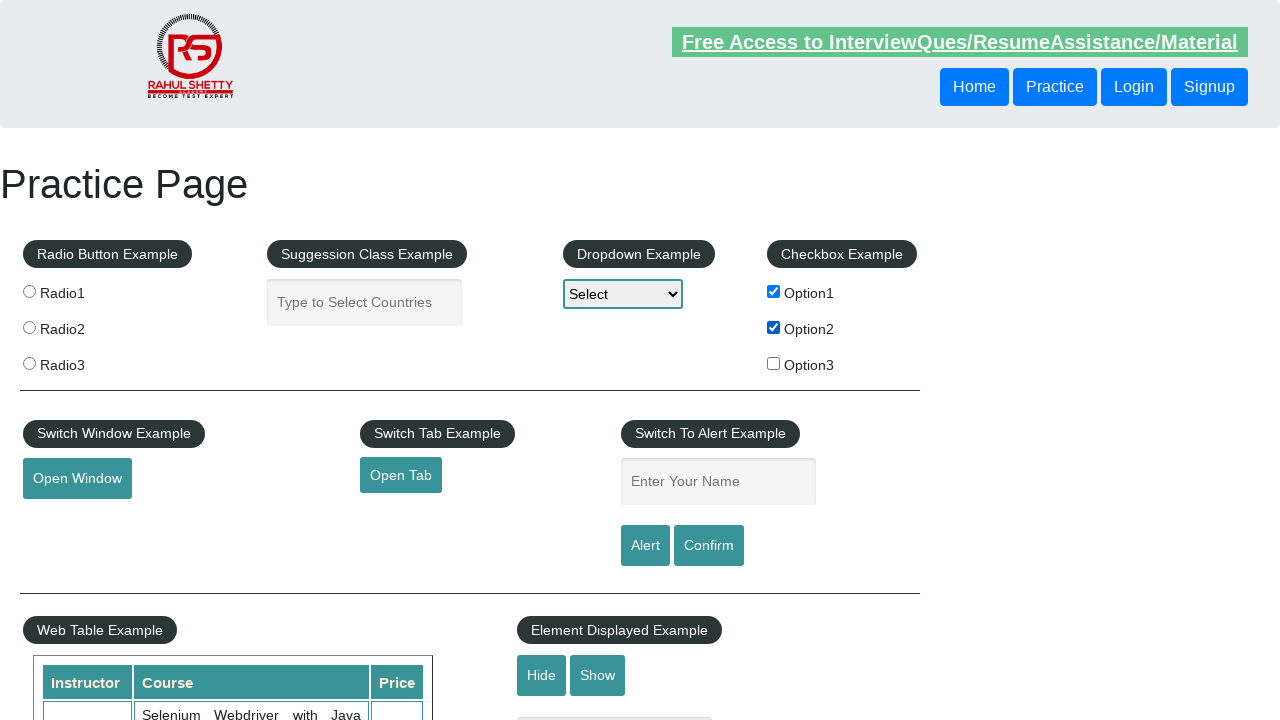

Clicked checkbox 3 of 3 at (774, 363) on input[type='checkbox'] >> nth=2
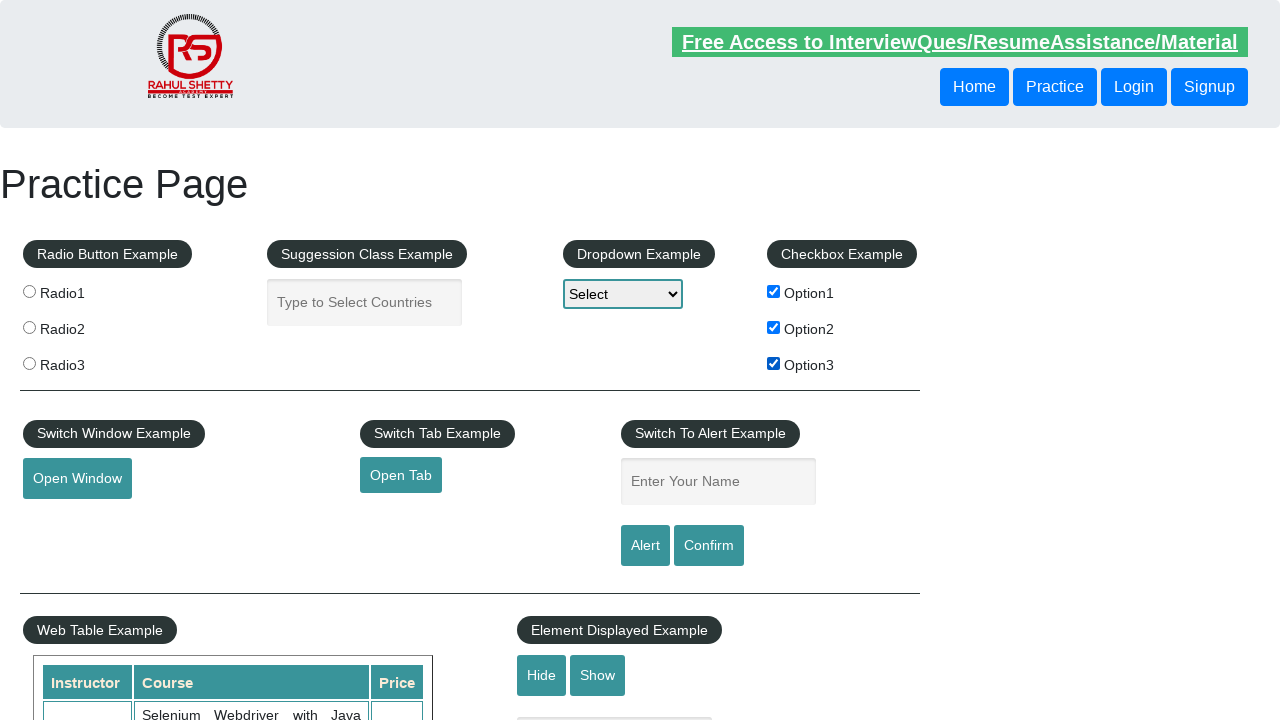

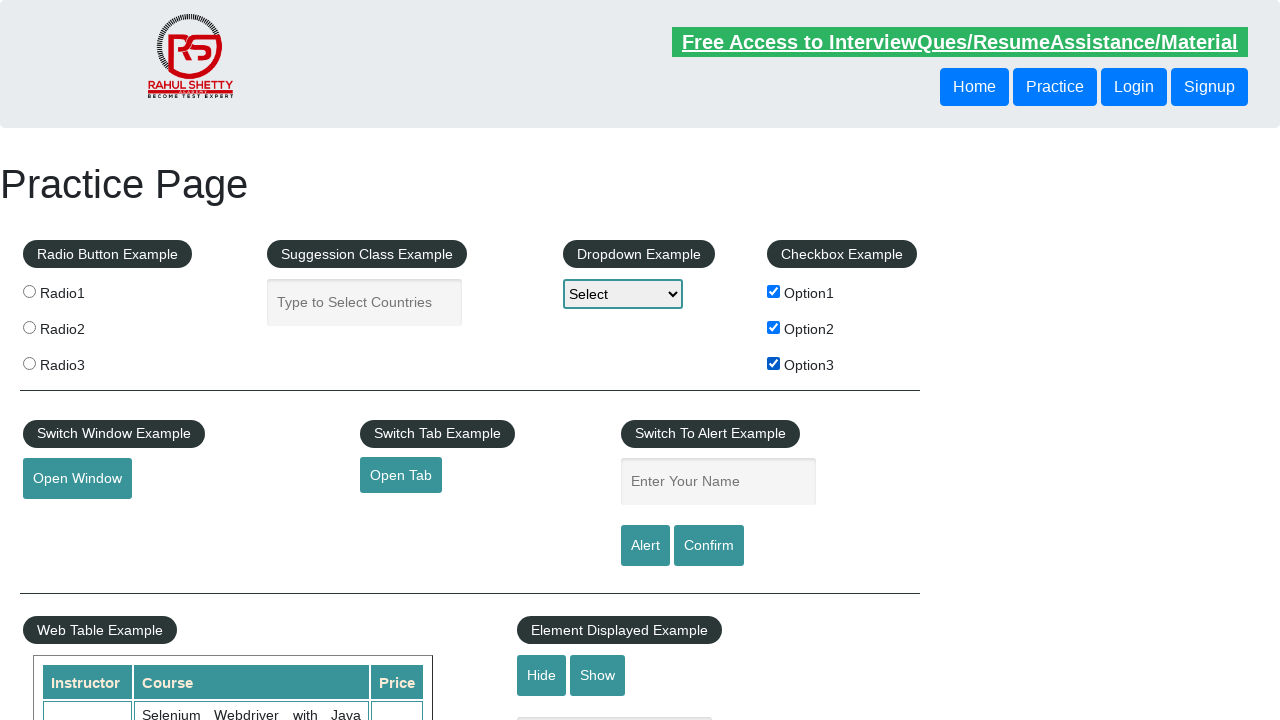